Verifies the state of the first checkbox on the checkboxes demo page

Starting URL: http://the-internet.herokuapp.com/checkboxes

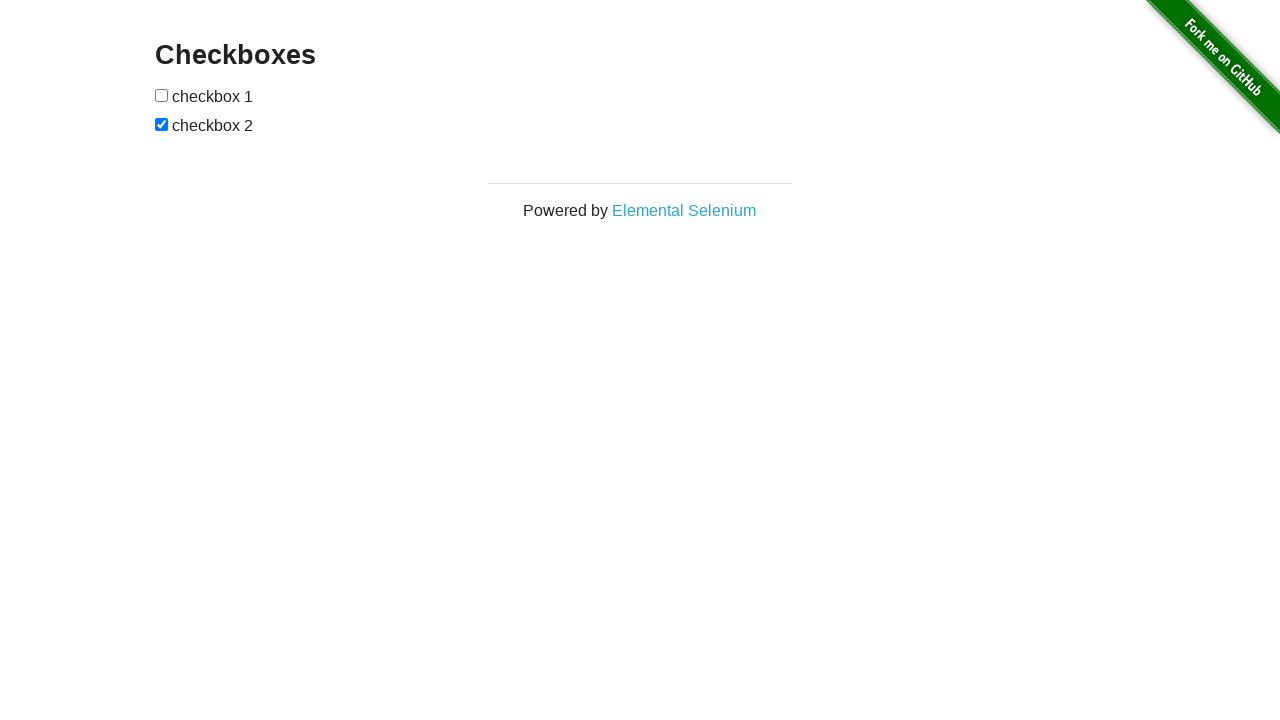

Located the first checkbox on the checkboxes demo page
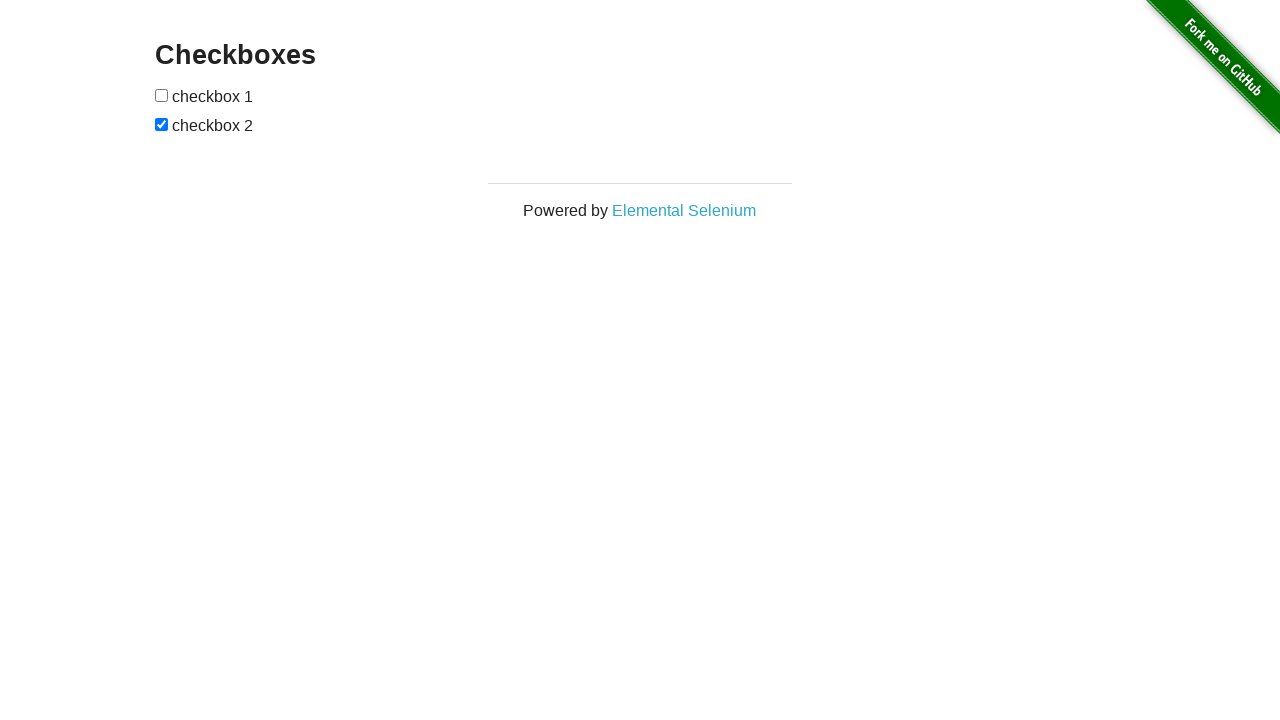

Verified that the first checkbox is not checked
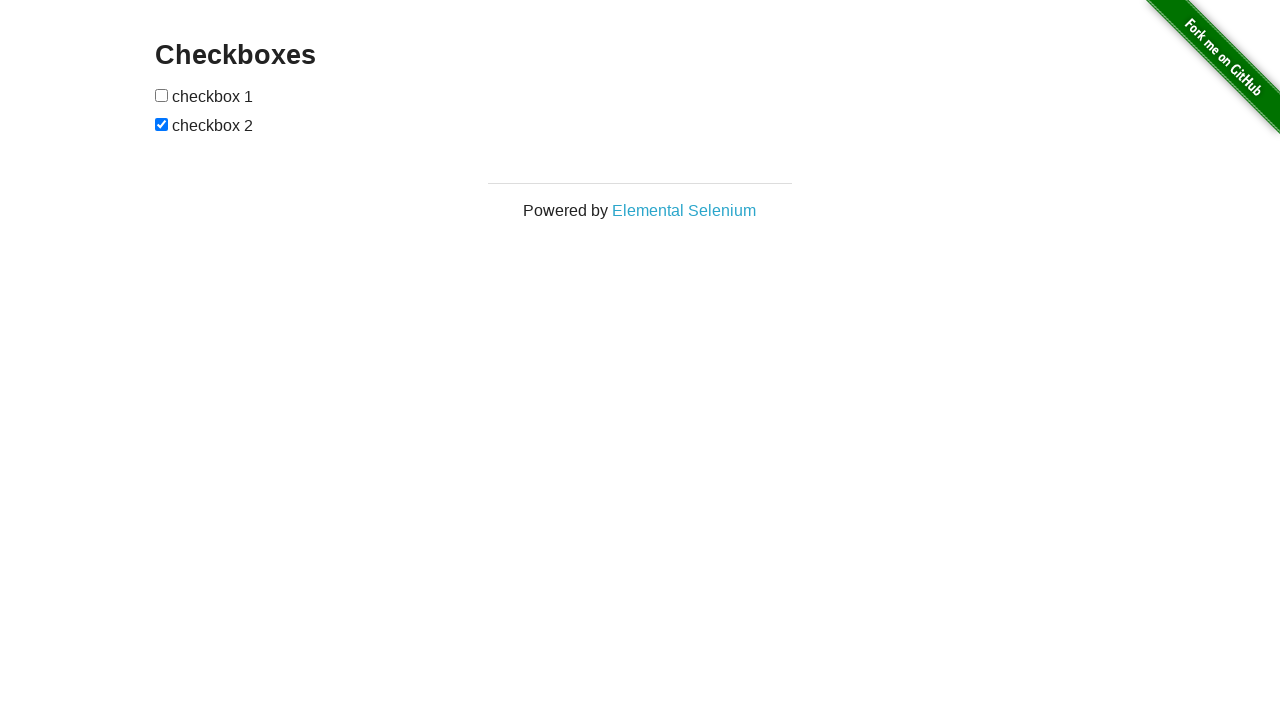

Clicked the first checkbox to check it at (162, 95) on input[type='checkbox'] >> nth=0
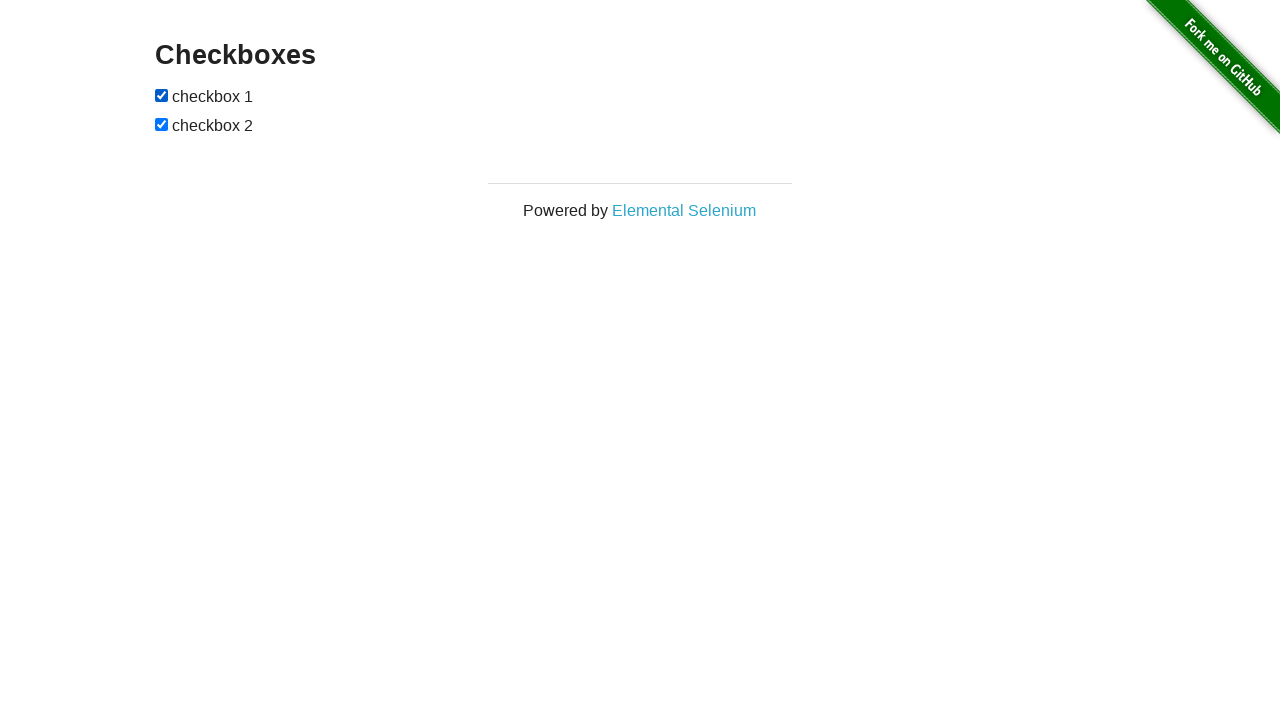

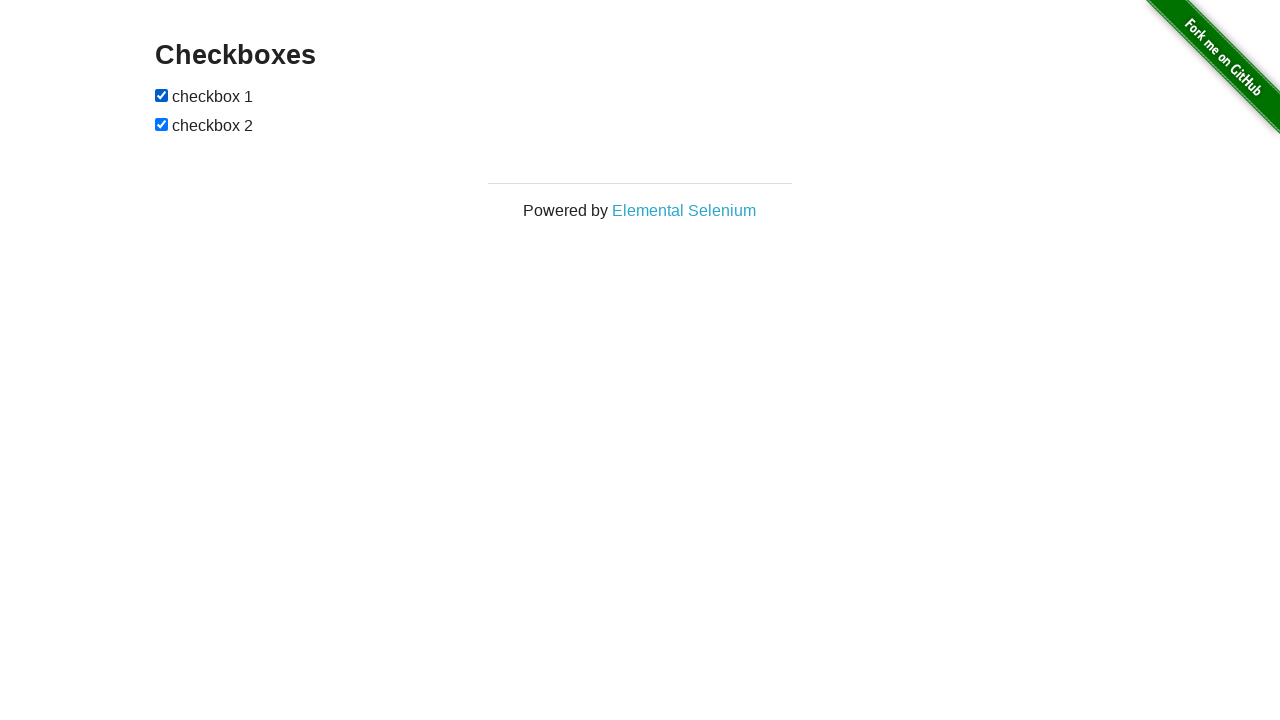